Tests the add/remove elements functionality by adding an element, verifying the delete button appears, then removing it

Starting URL: https://the-internet.herokuapp.com/add_remove_elements/

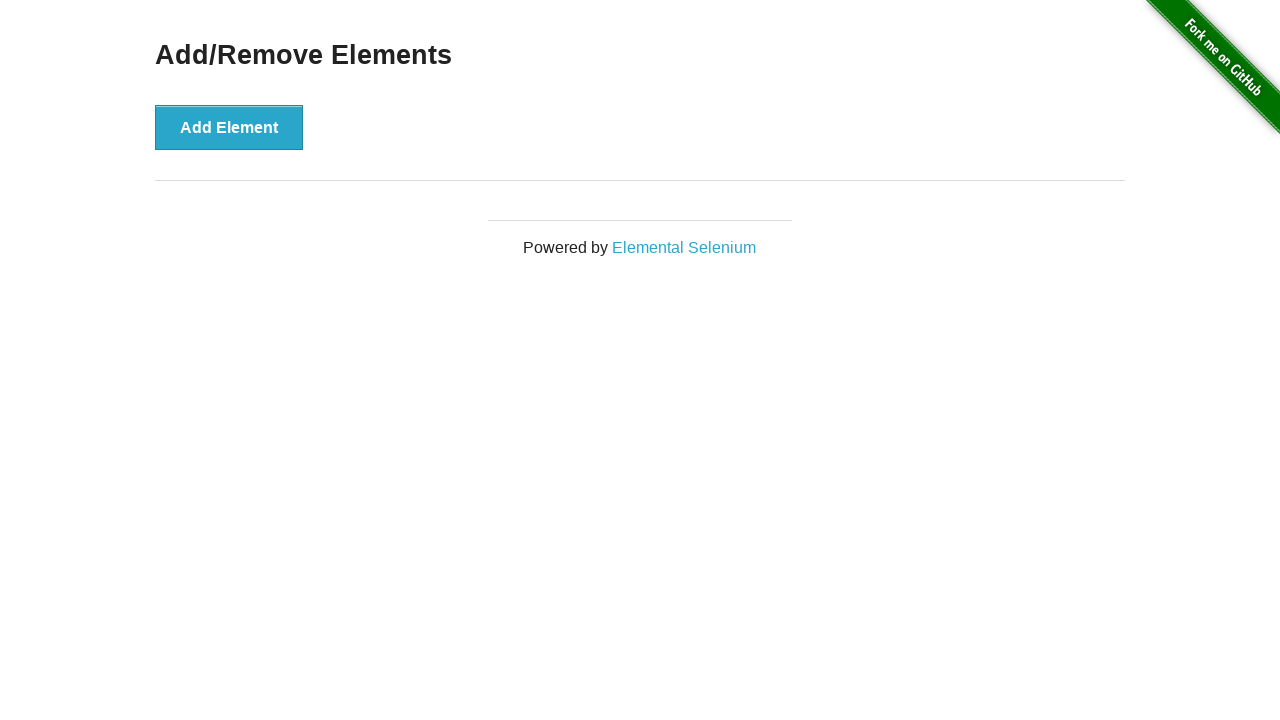

Clicked the Add Element button at (229, 127) on button[onclick='addElement()']
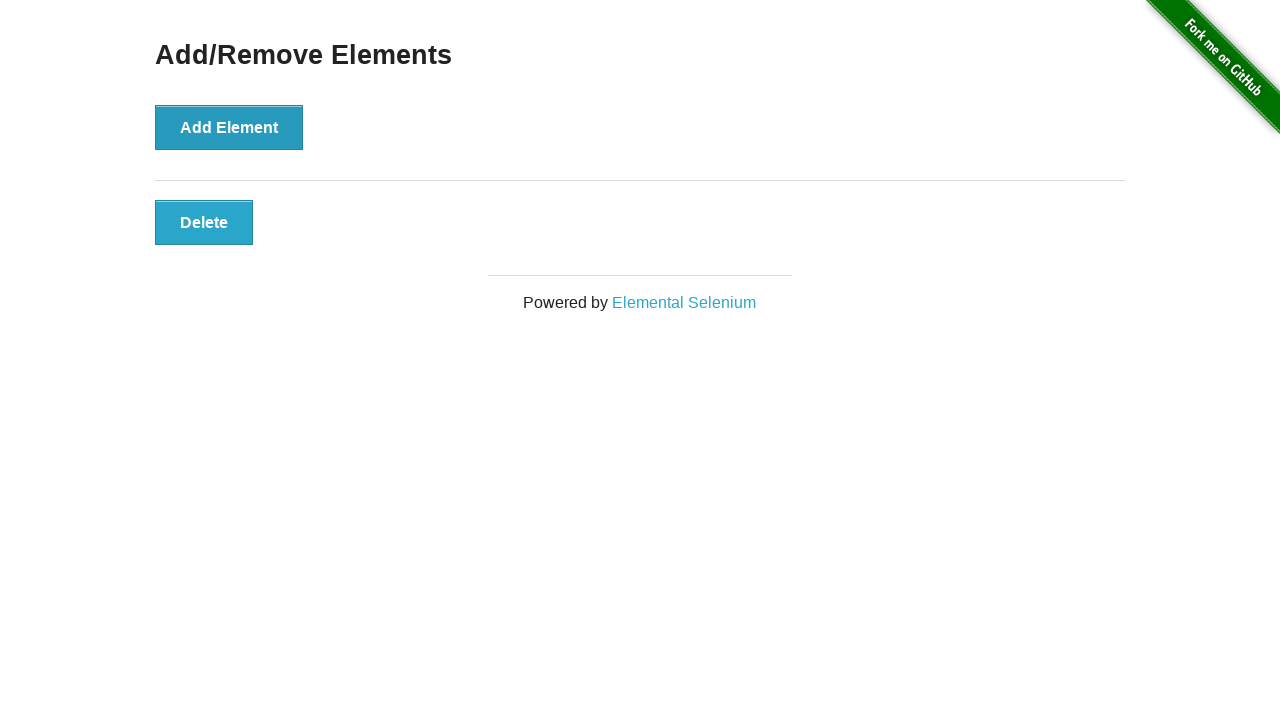

Delete button appeared after adding element
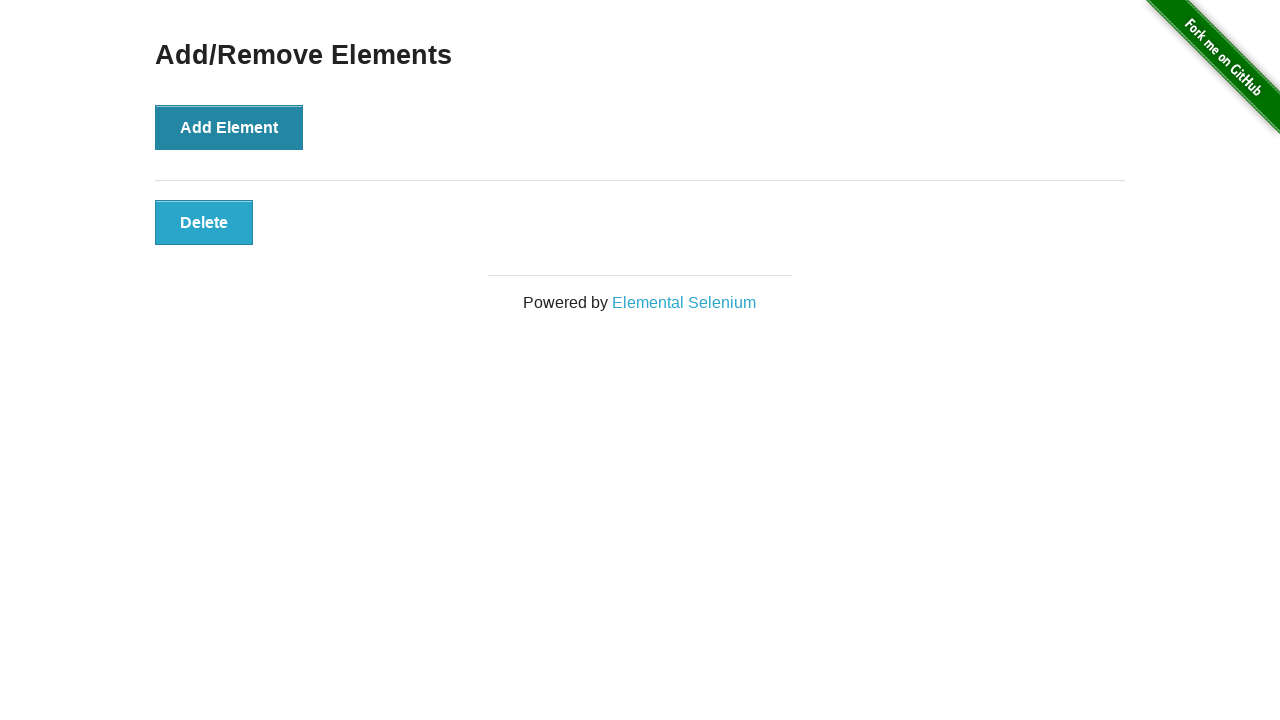

Clicked the delete button to remove the element at (204, 222) on button[onclick='deleteElement()']
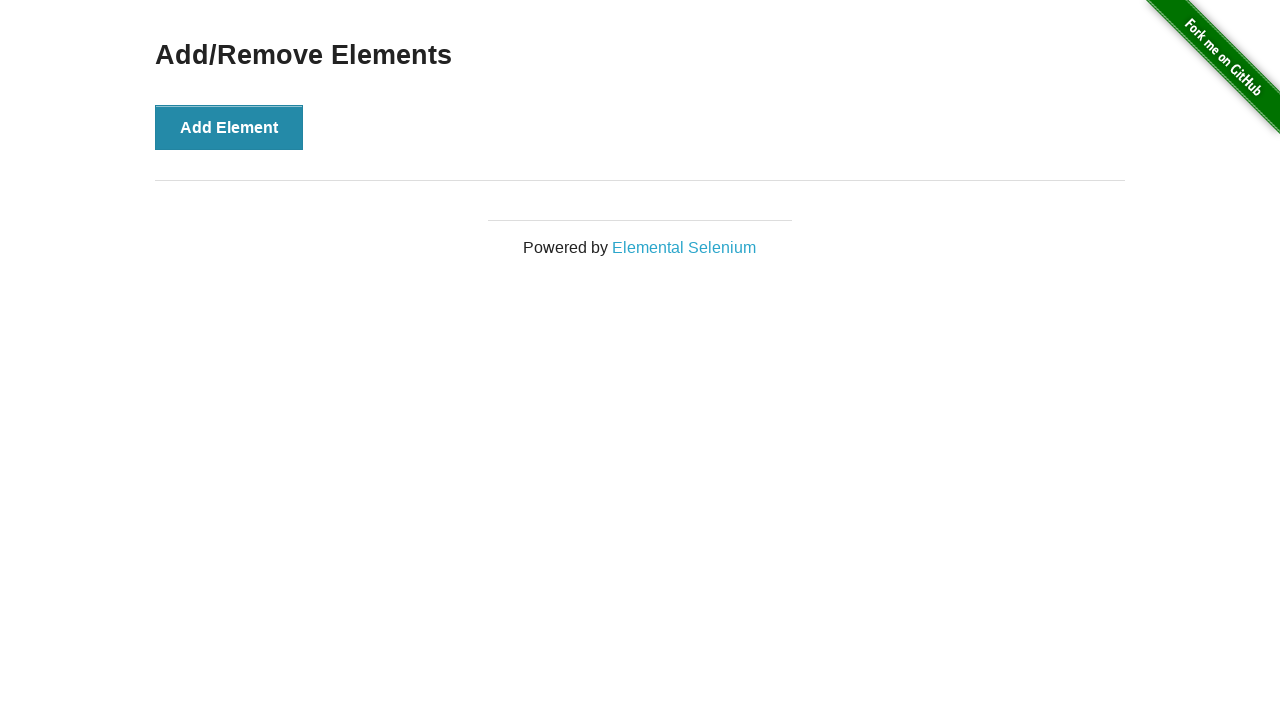

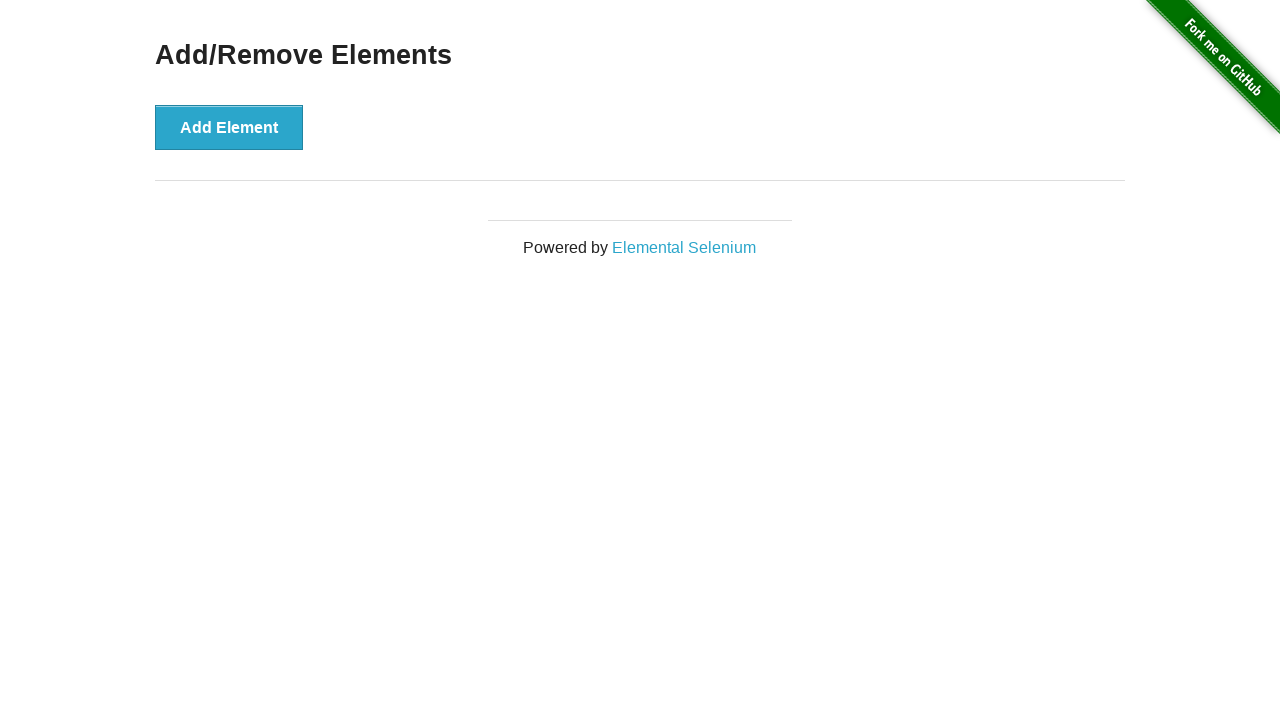